Tests the websocket-timer page by setting the work duration and initiating the websocket timer.

Starting URL: https://yreifschneider.github.io/background-execution/websocket-timer.html

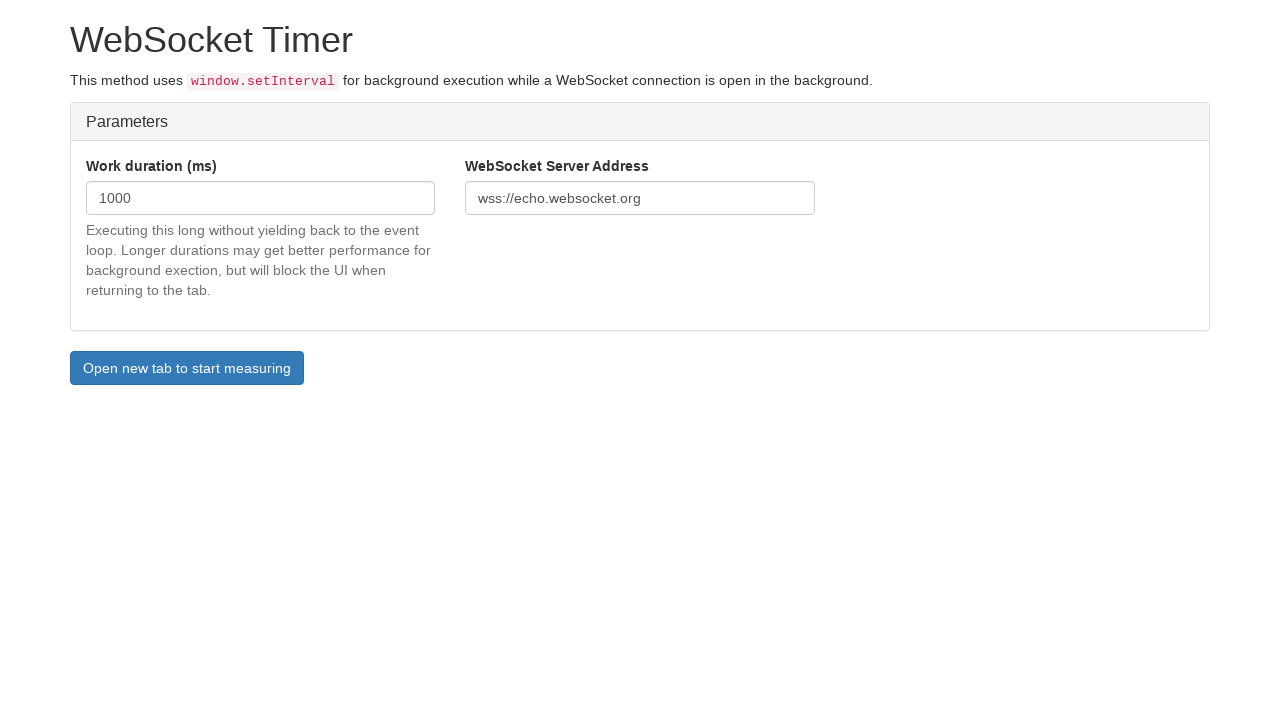

Cleared the work duration input field on #work-duration
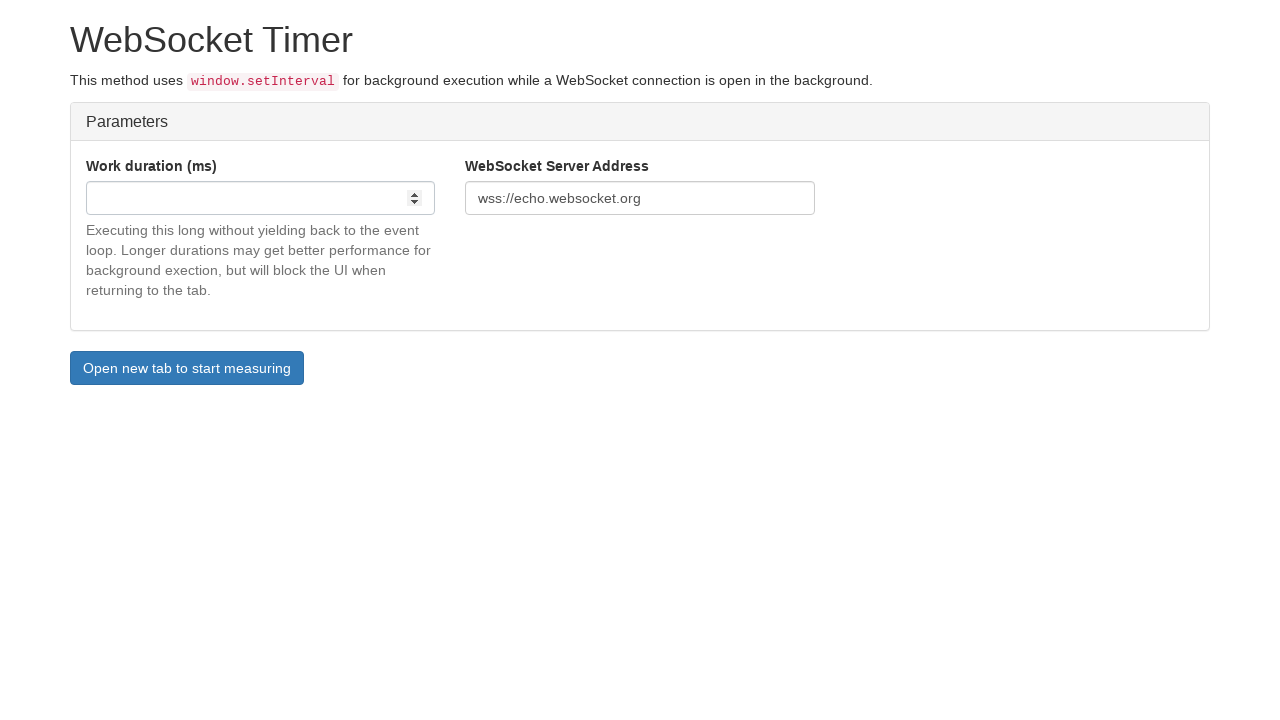

Filled work duration field with 250ms on #work-duration
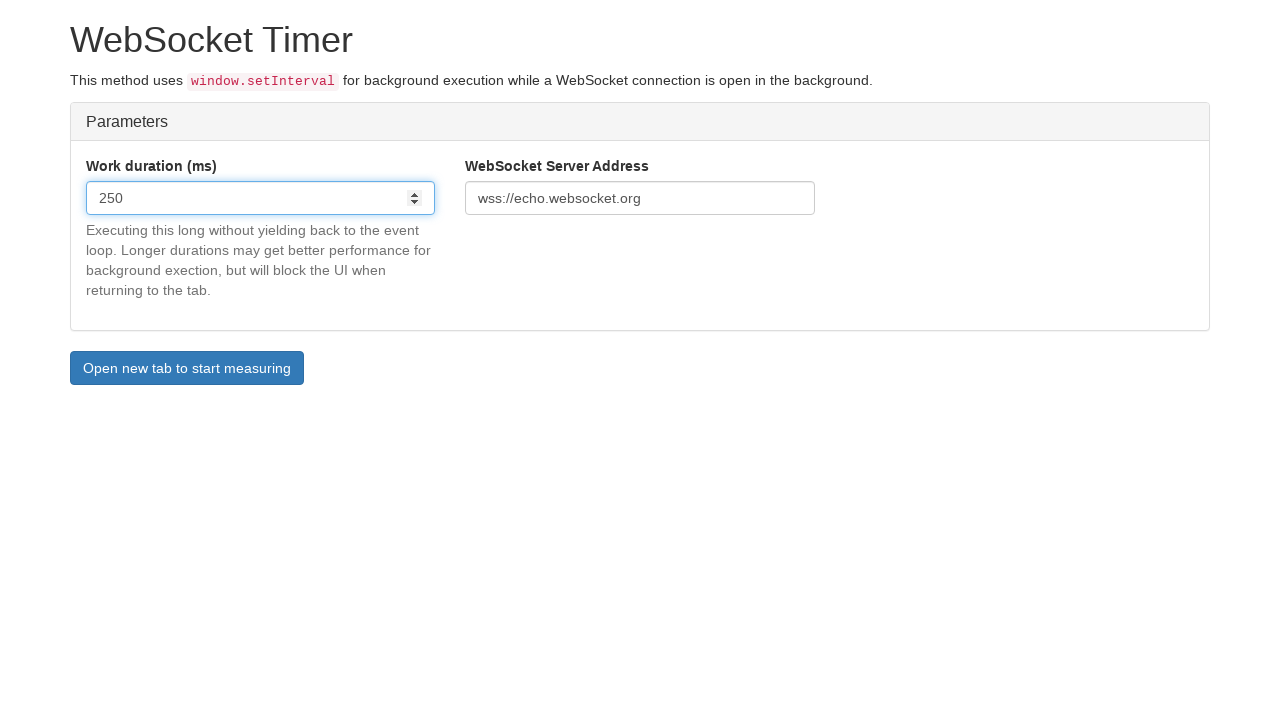

Waited 1500ms for input to register
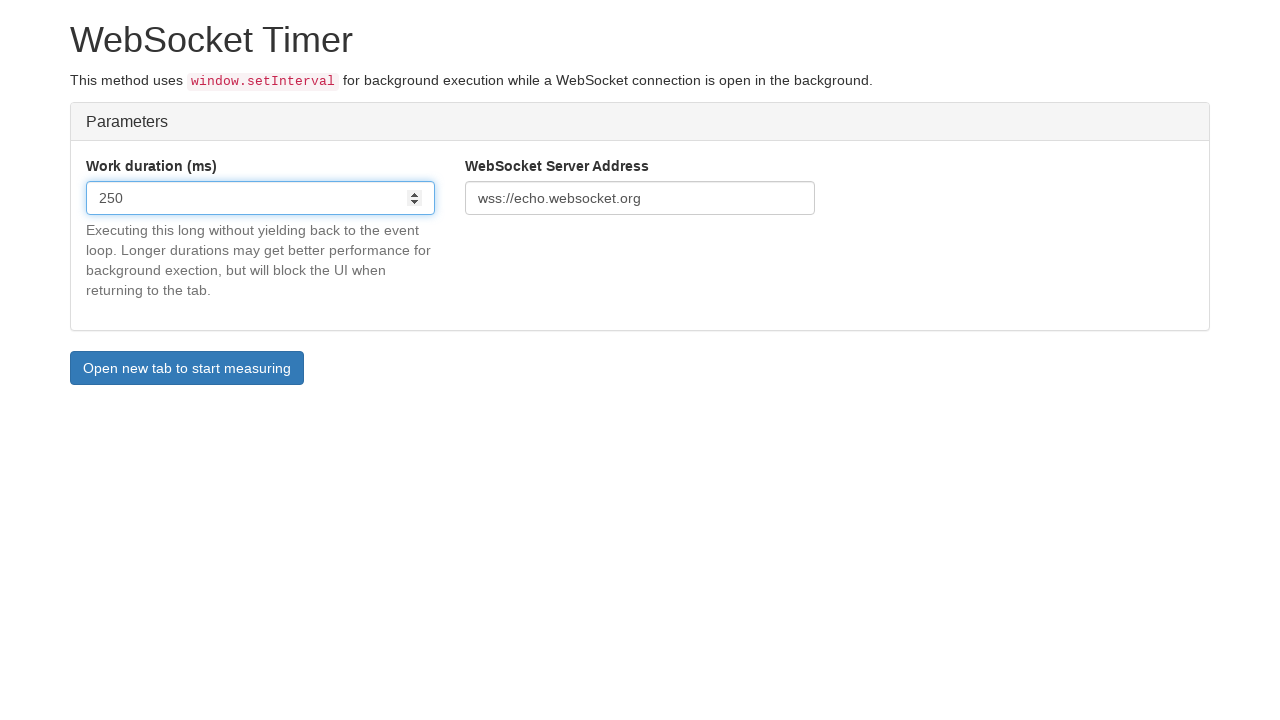

Clicked the start button to initiate websocket timer at (187, 368) on #start
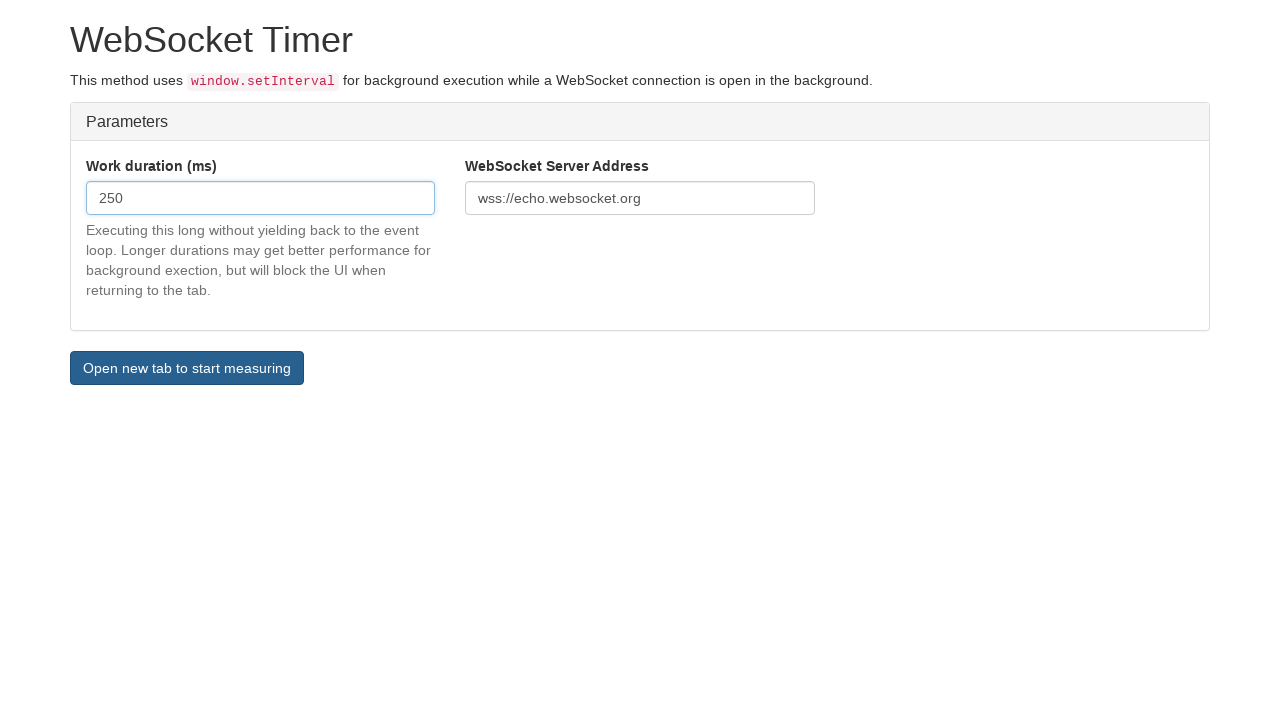

Waited 3000ms for websocket timer to execute
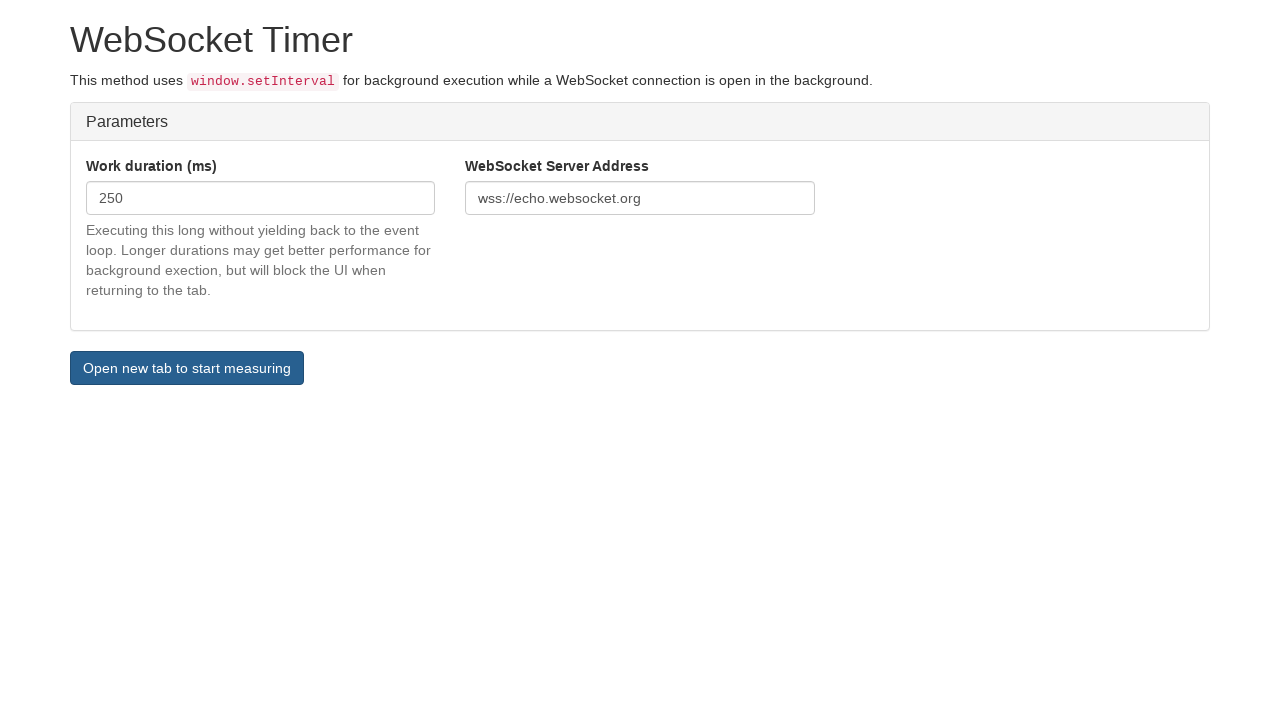

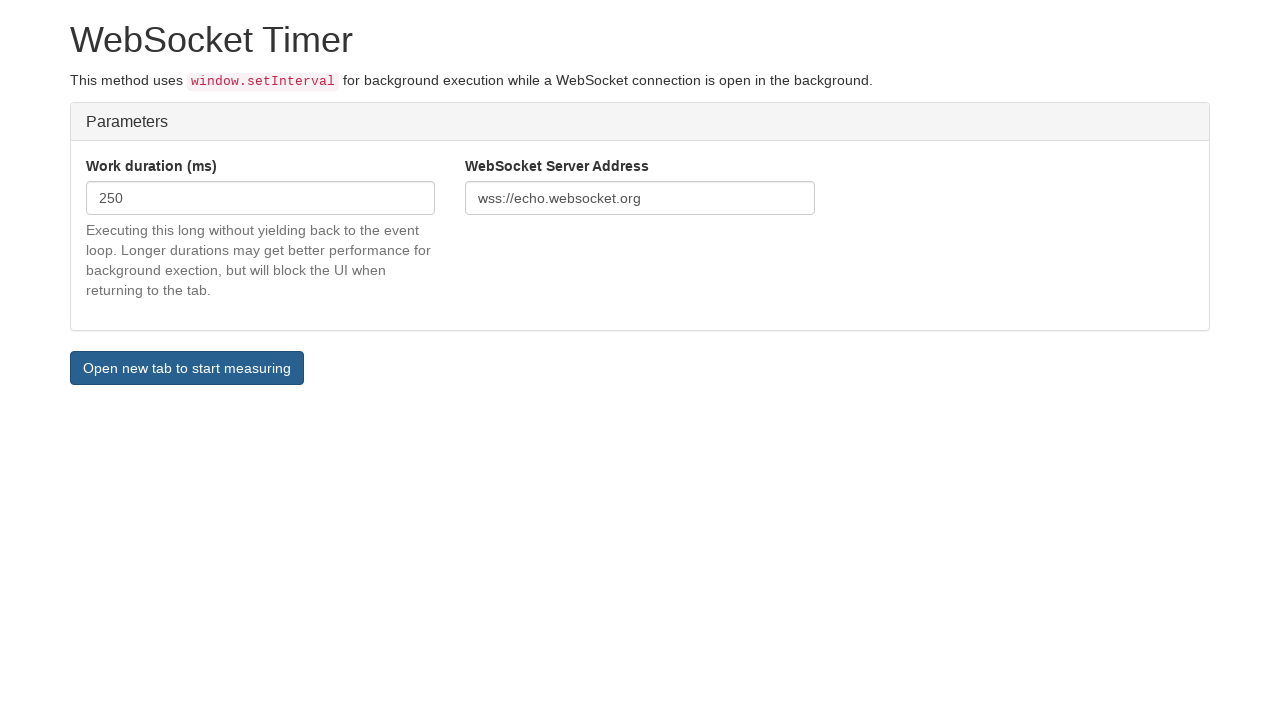